Tests the search functionality by clicking the search field, entering a search query, and clicking on the first search result to navigate to the Test Practices documentation page.

Starting URL: https://www.selenium.dev/documentation/webdriver/getting_started/using_selenium/

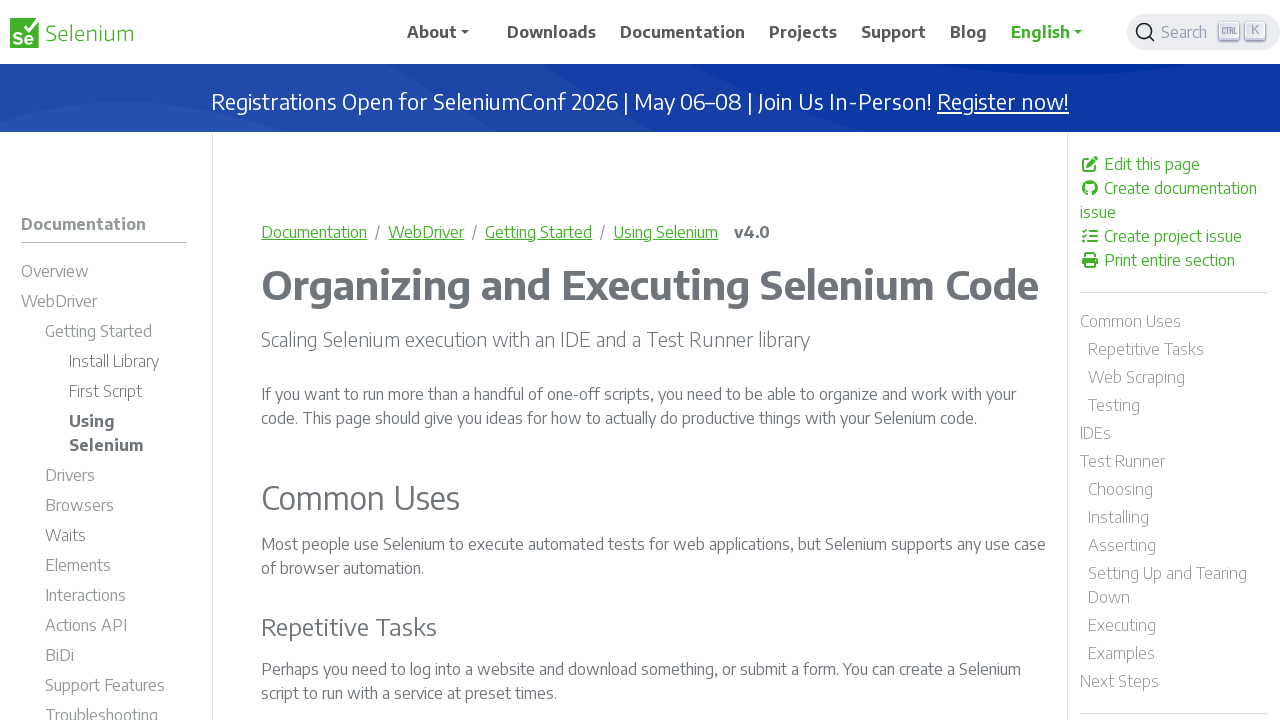

Clicked Search button to open search field at (1187, 32) on xpath=//span[text()='Search']
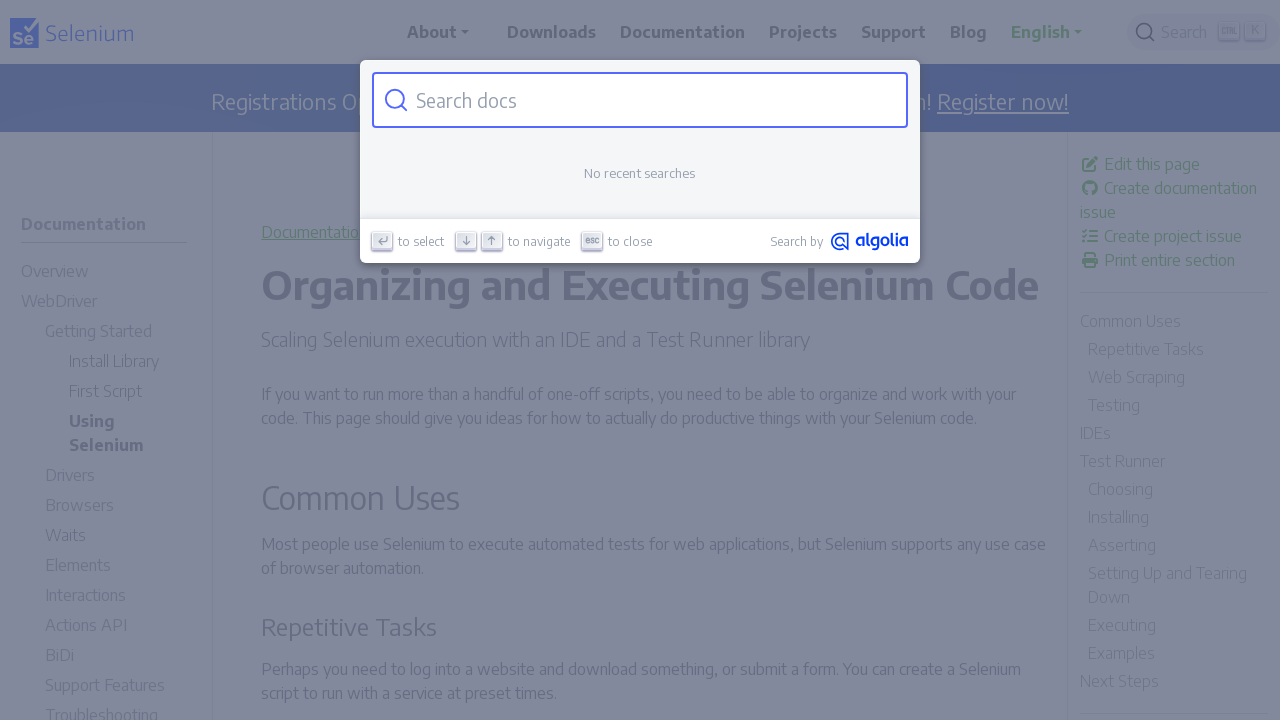

Entered 'Test Practices' in search field on #docsearch-input
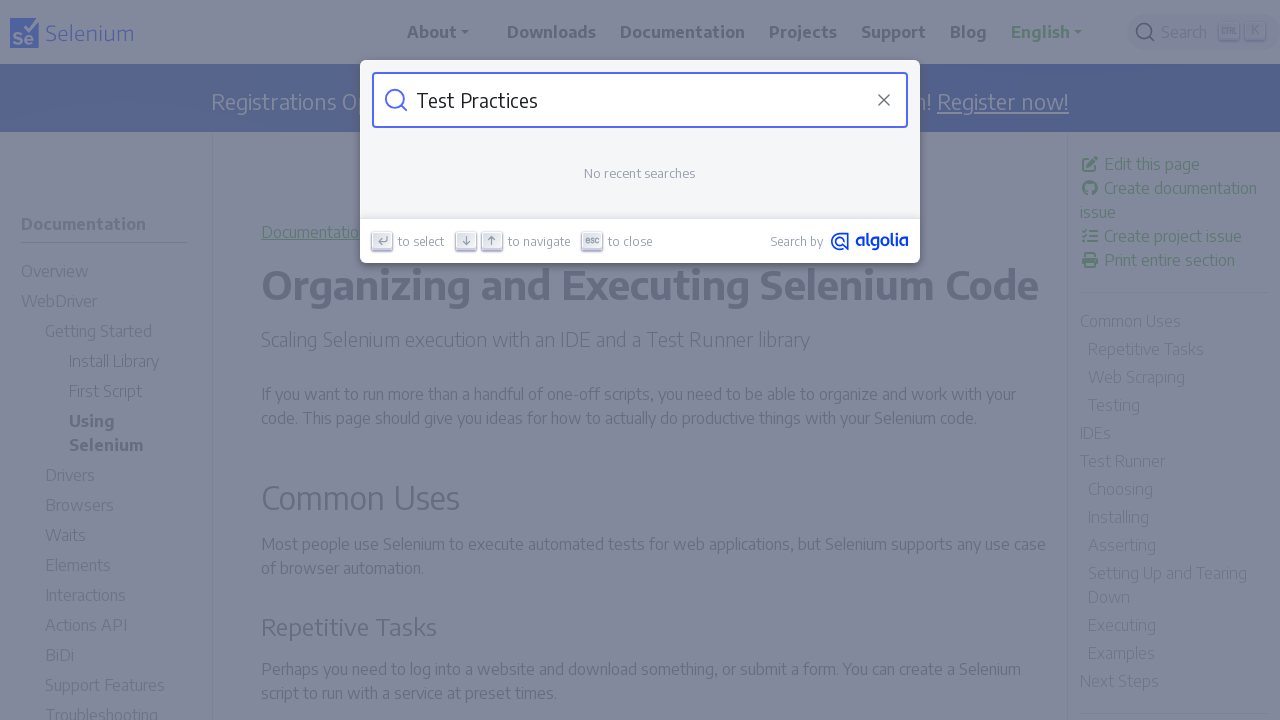

Search results appeared
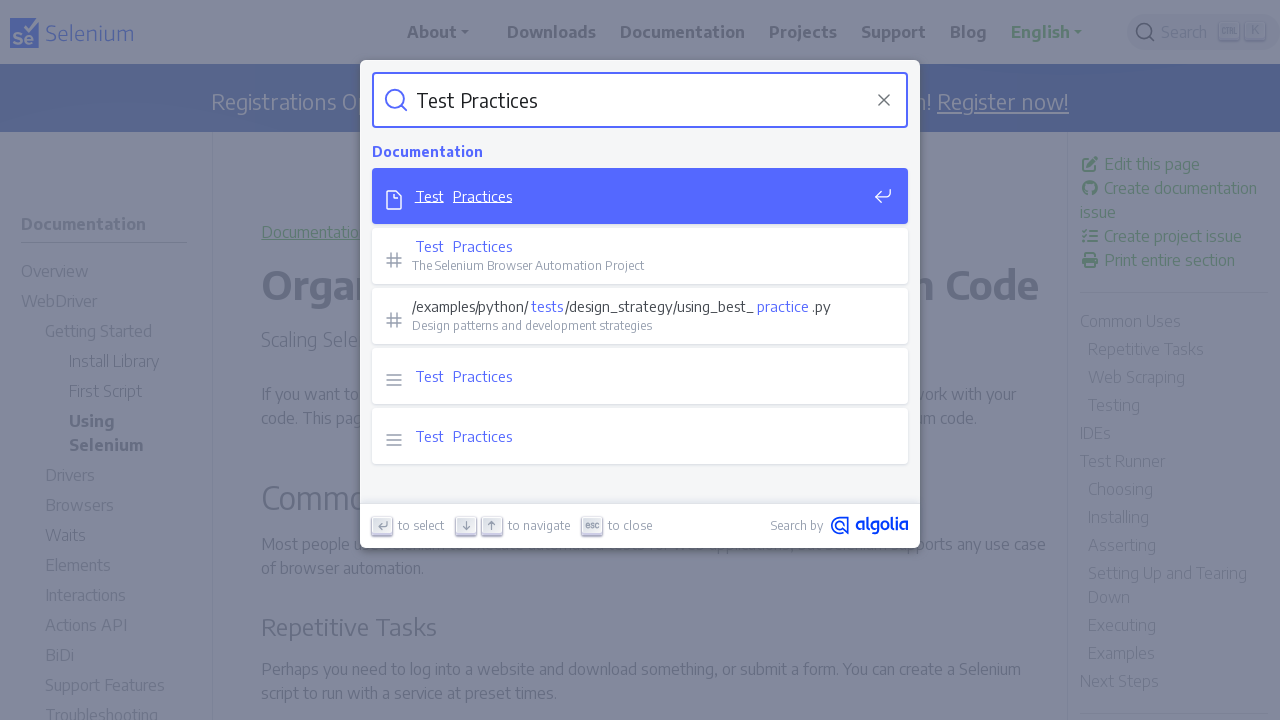

Clicked first search result at (640, 198) on ul[role='listbox'] li
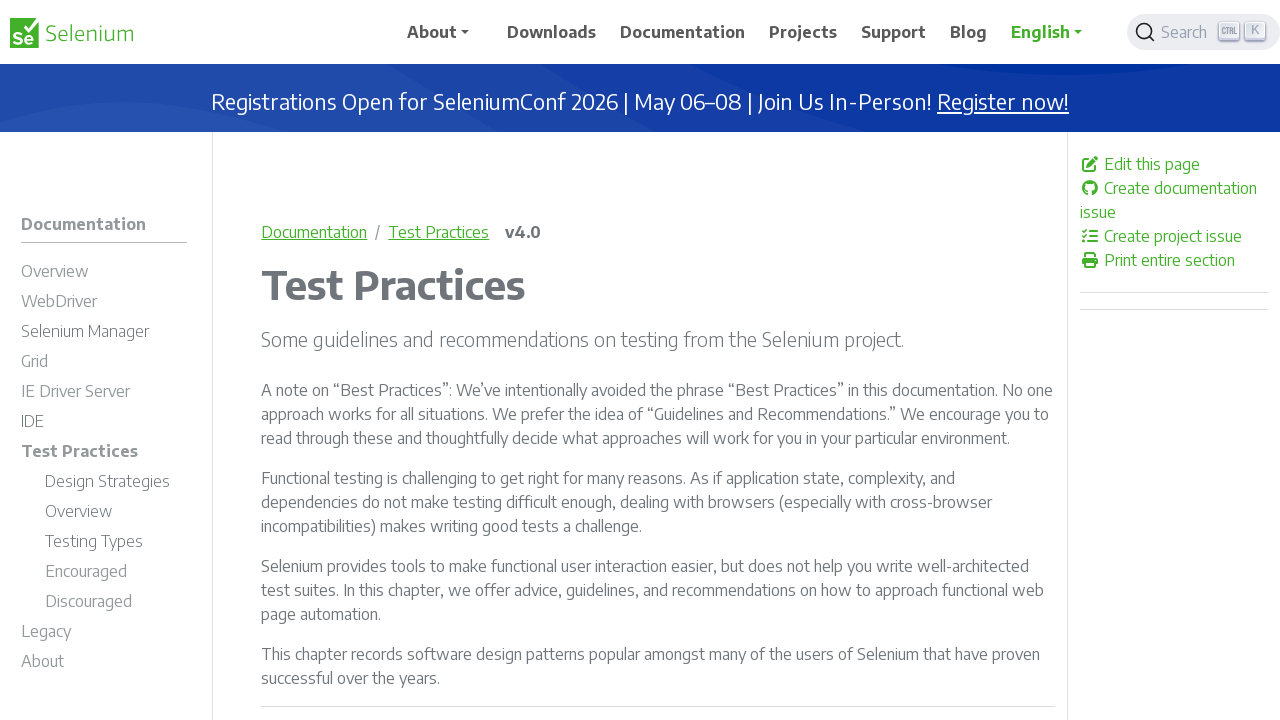

Navigated to Test Practices documentation page
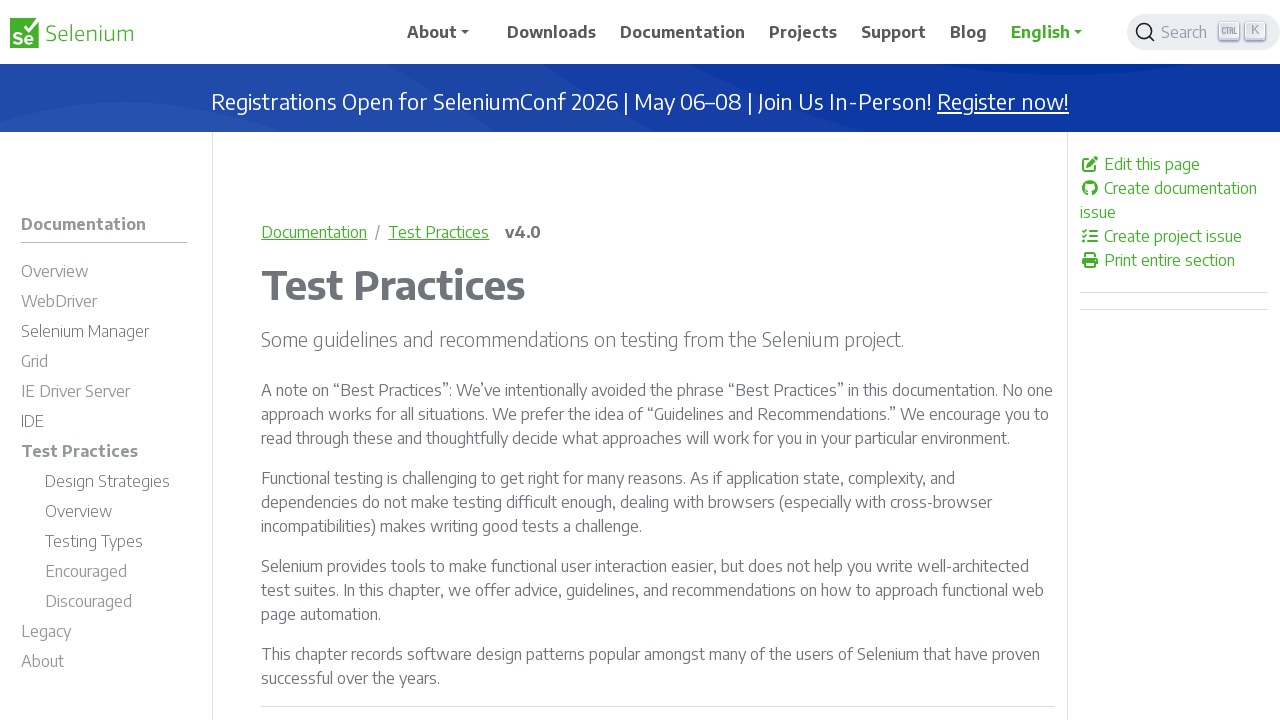

Test Practices heading loaded and verified
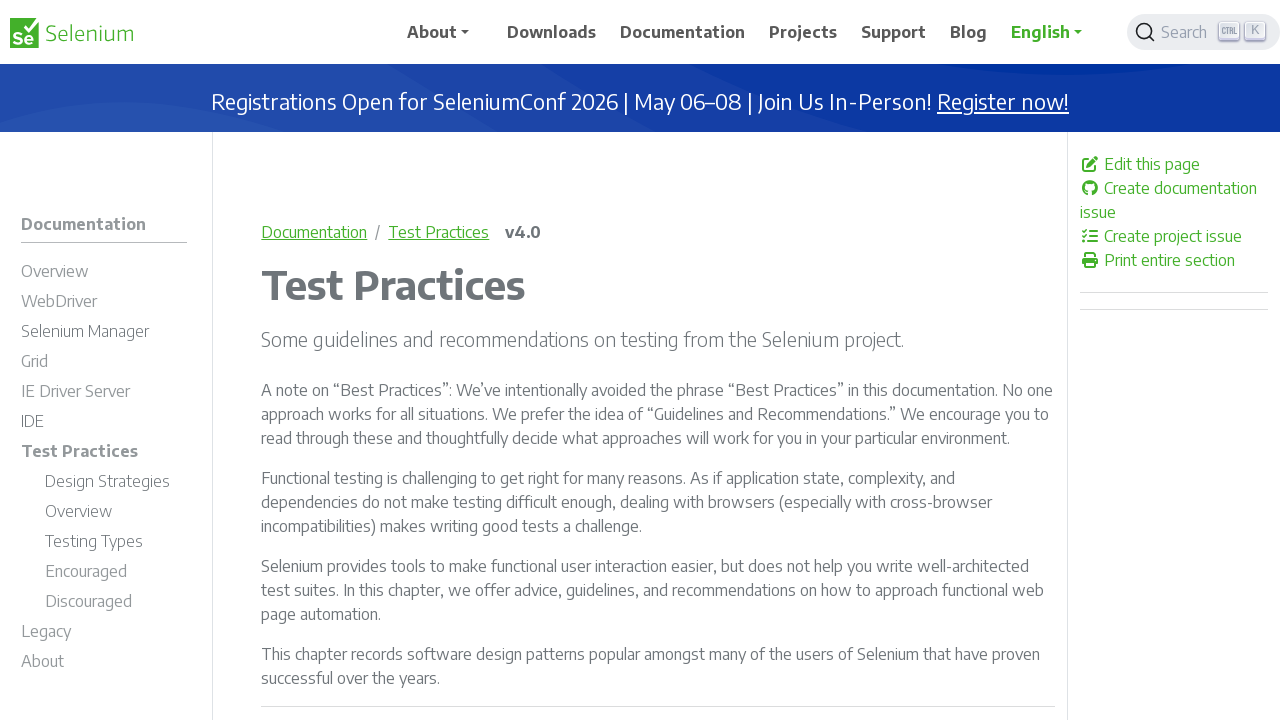

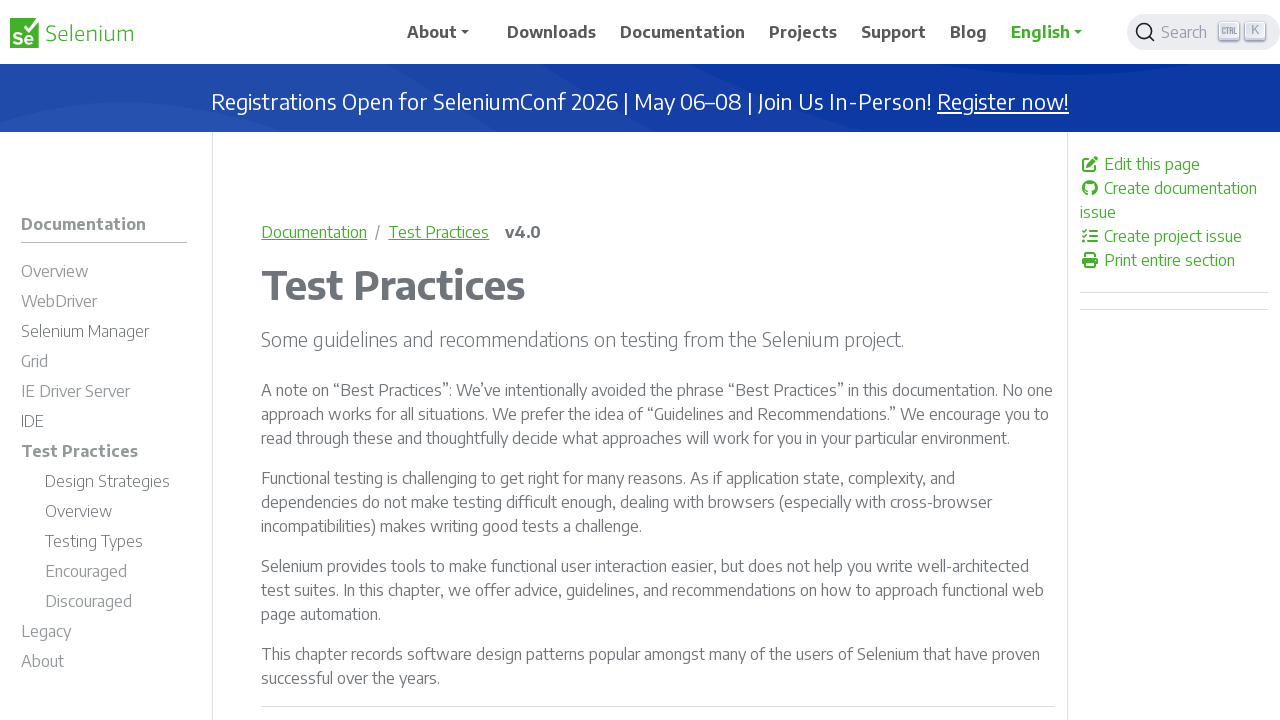